Clicks on Submit New Language menu item and verifies the submenu header text

Starting URL: http://www.99-bottles-of-beer.net/

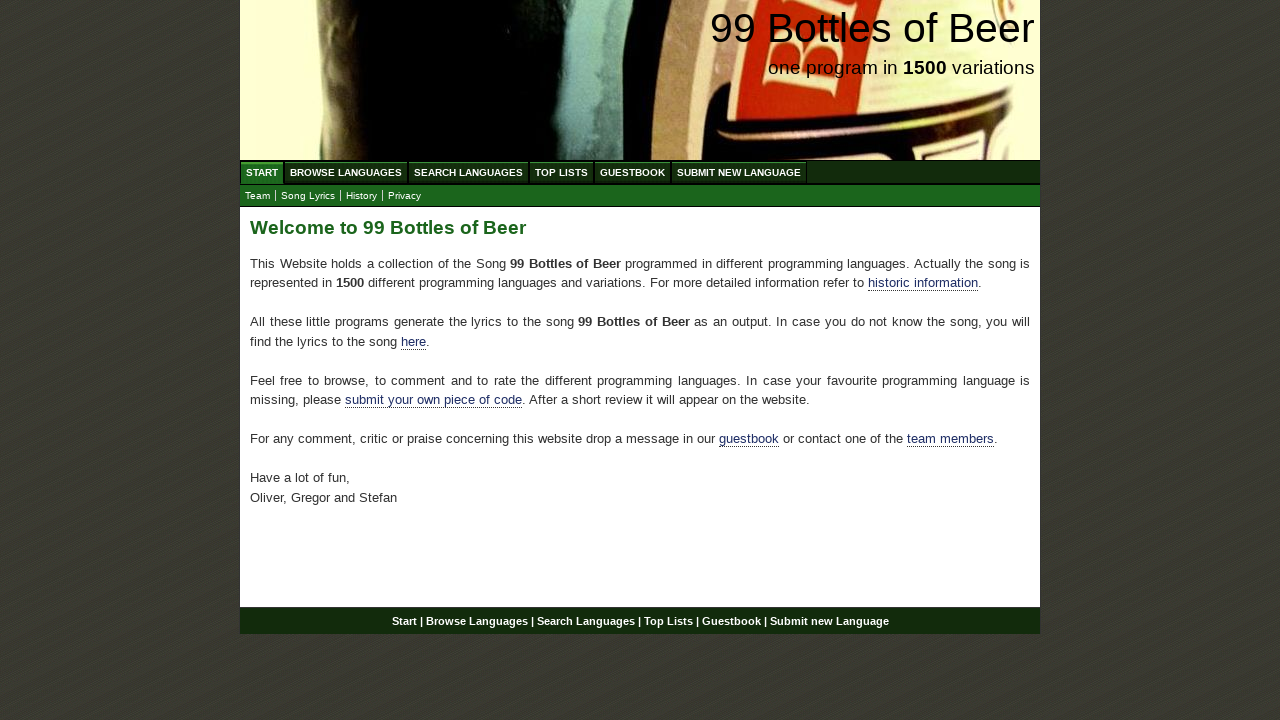

Clicked on Submit New Language menu item at (739, 172) on xpath=//*[@id='menu']/li[6]/a
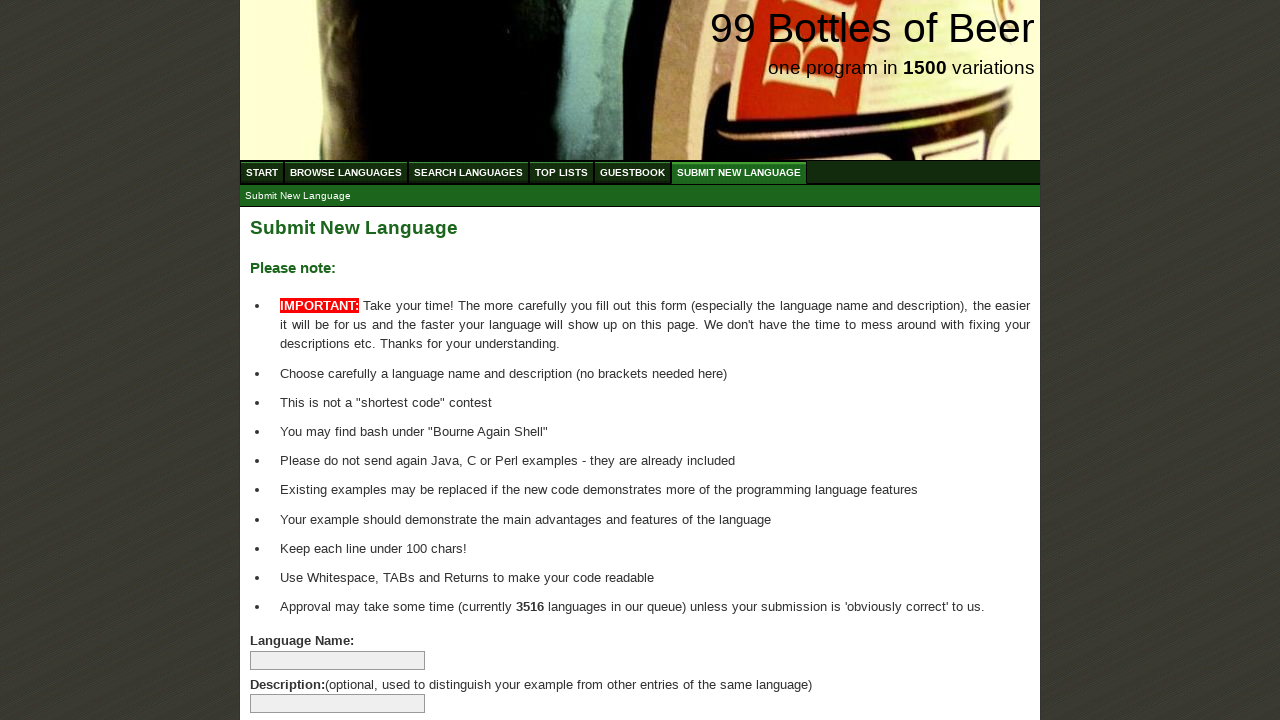

Located submenu header element
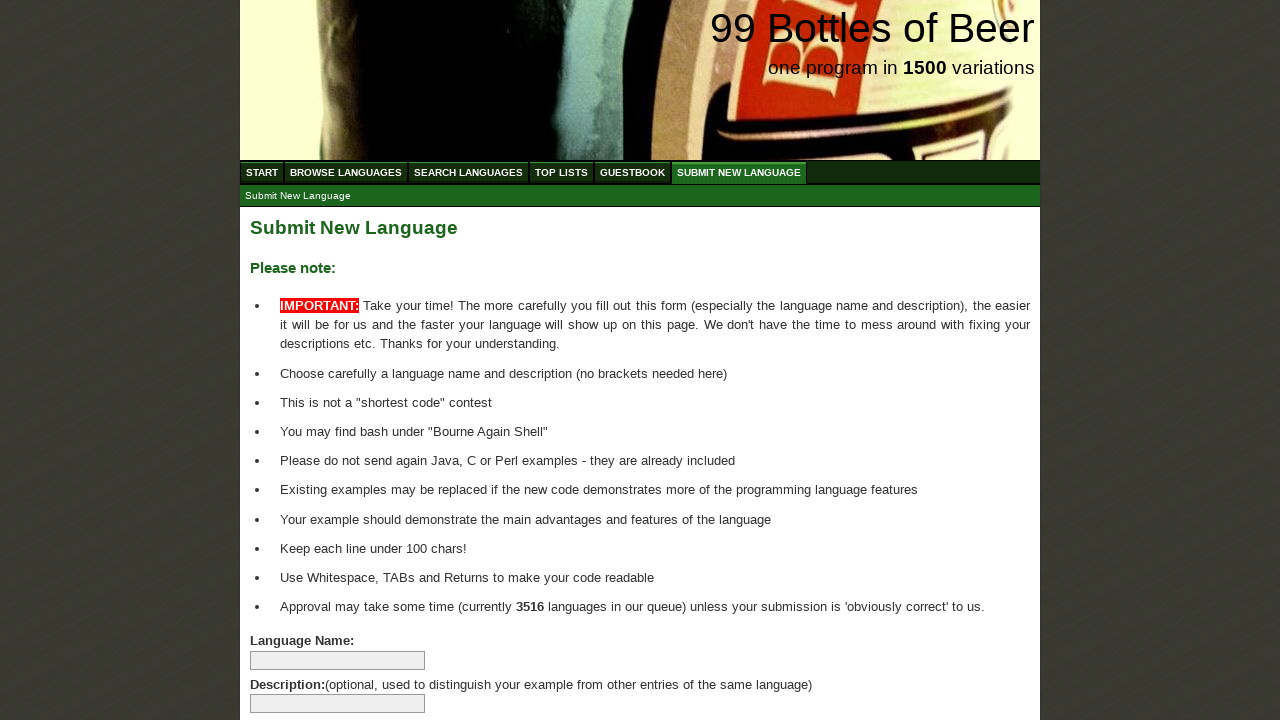

Submenu header element became visible
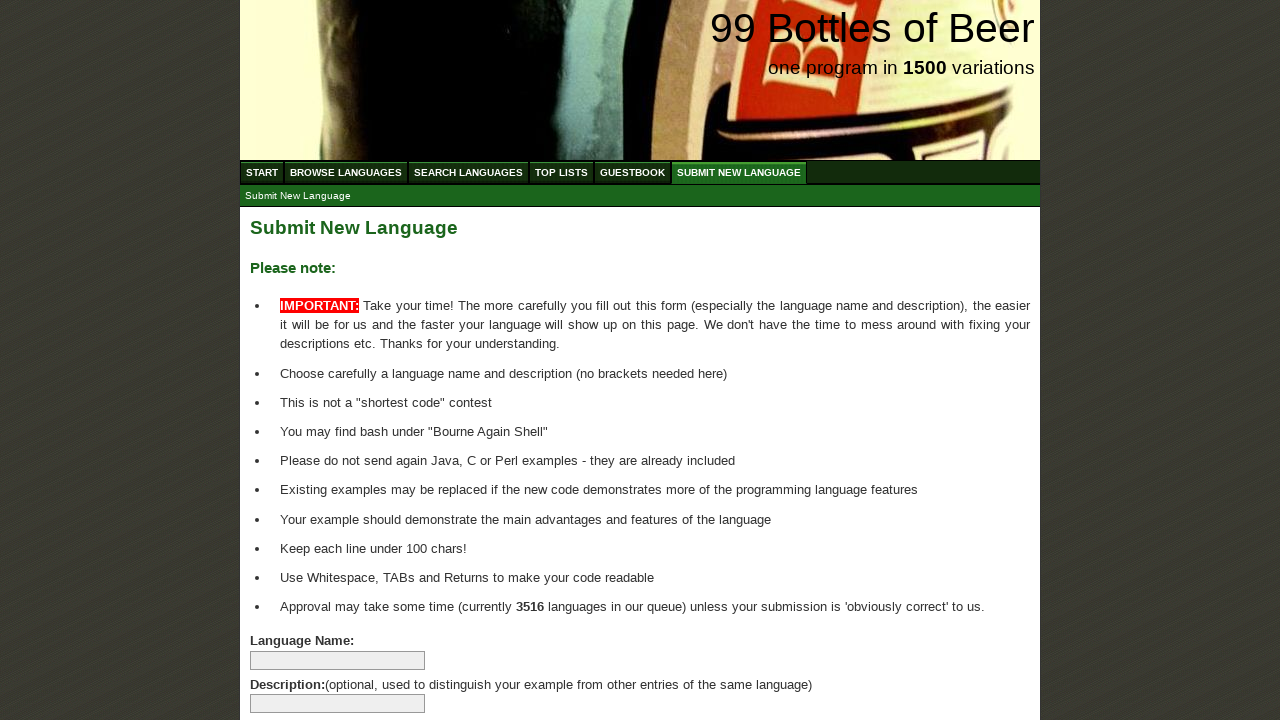

Verified submenu header text equals 'Submit New Language'
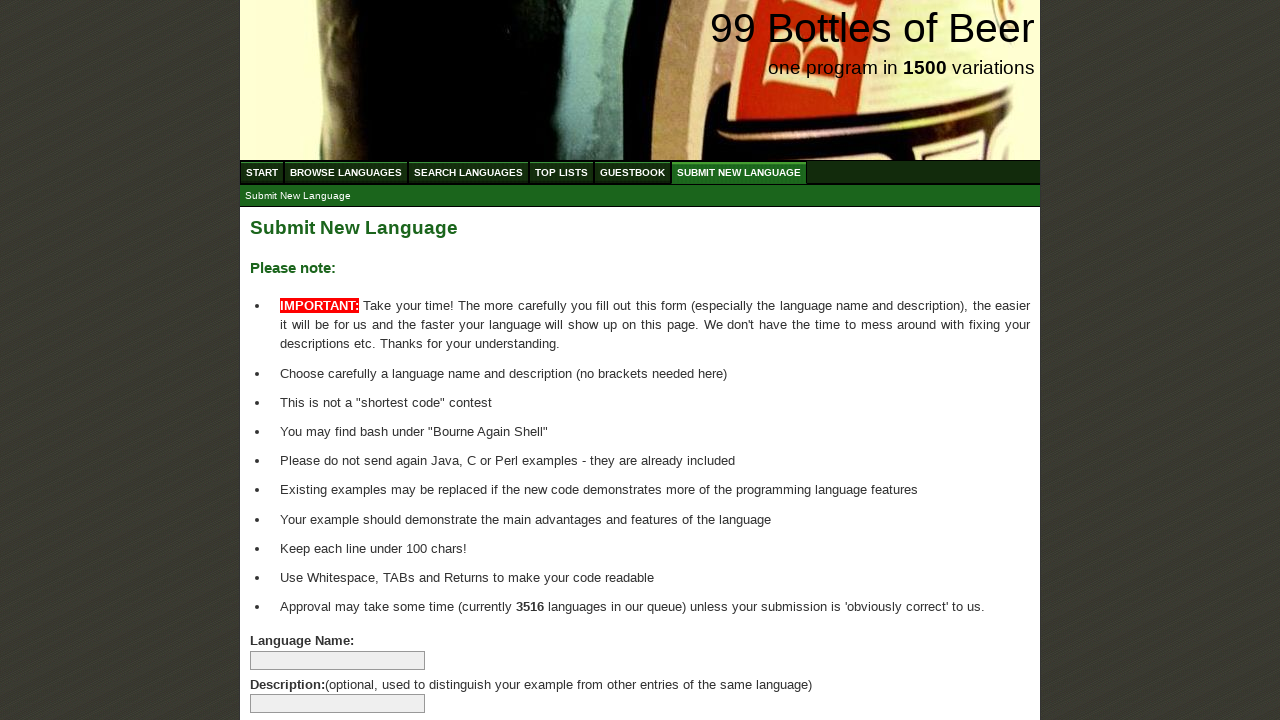

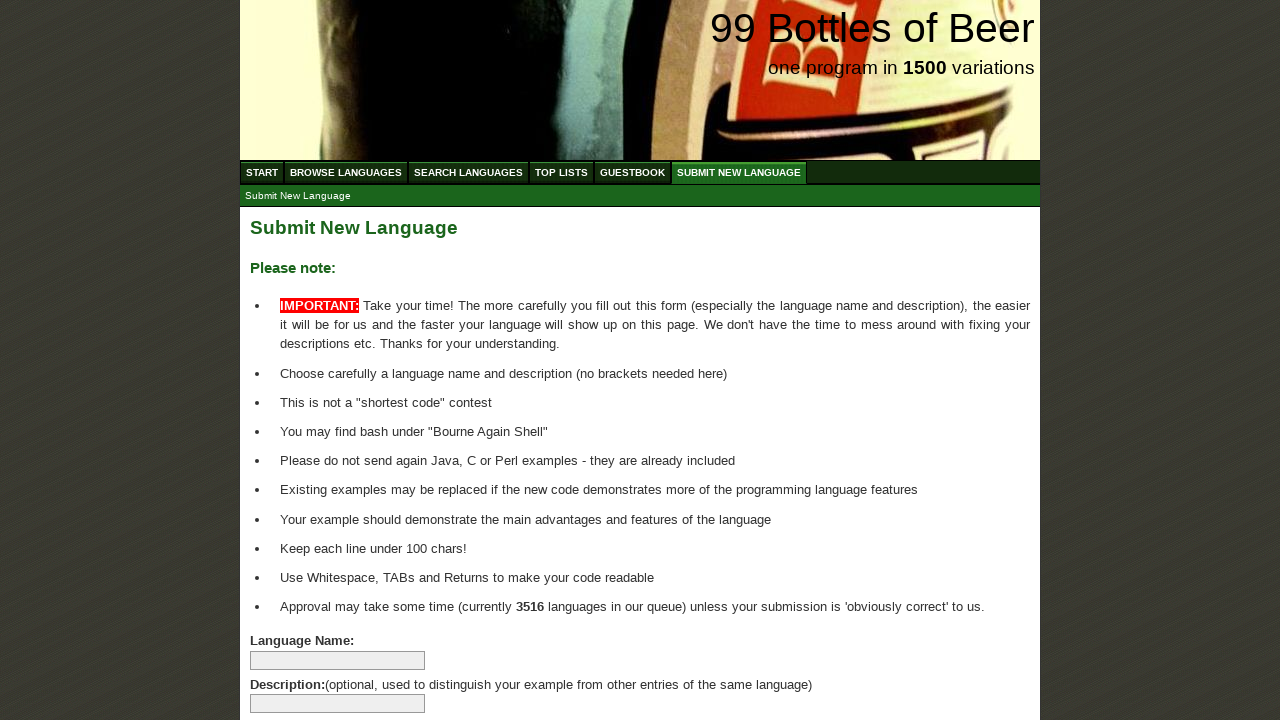